Tests opening a new browser window, switching to it, verifying content, and then closing the new window.

Starting URL: https://demoqa.com/

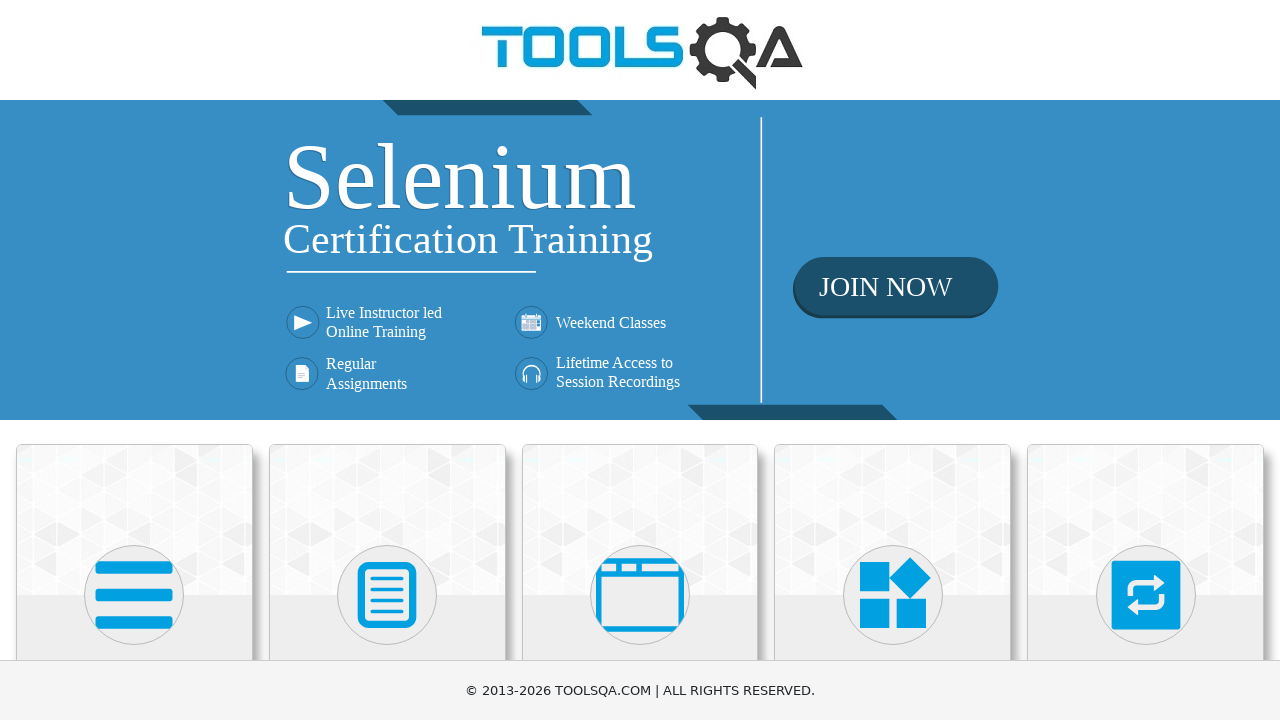

Scrolled down 500px to see menu options
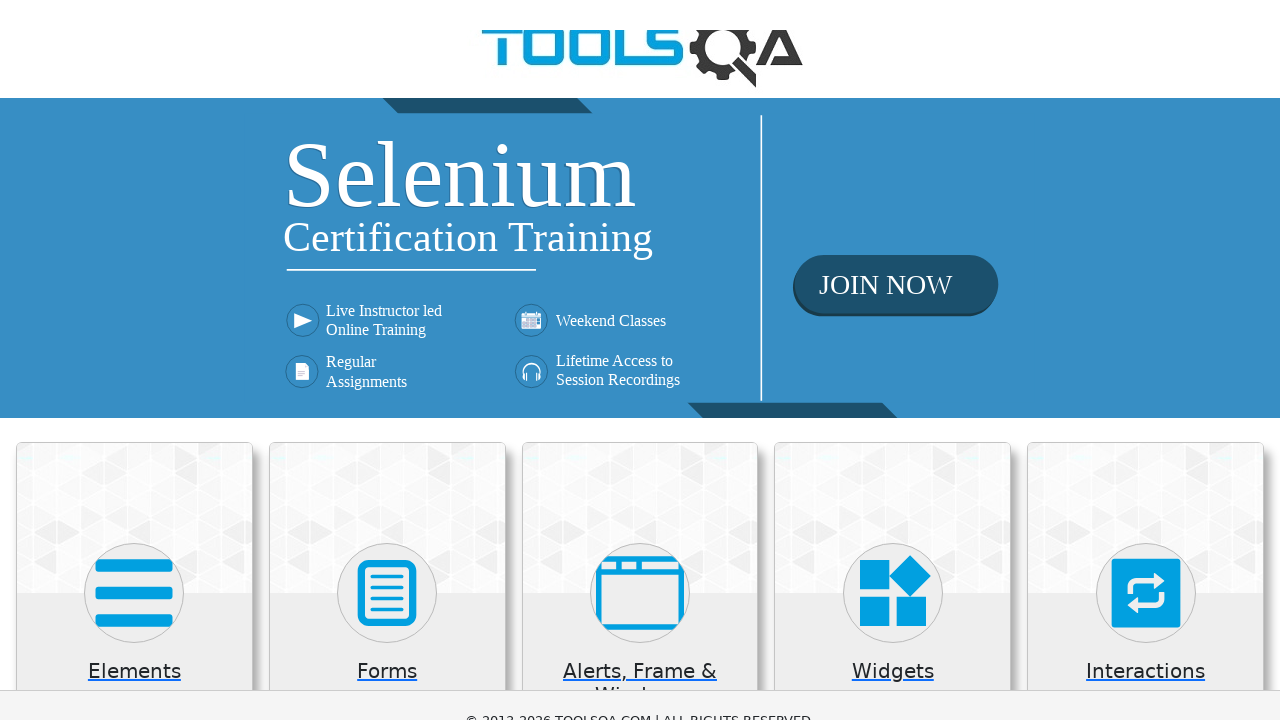

Clicked on 'Alerts, Frame & Windows' card at (640, 185) on xpath=//h5[text()='Alerts, Frame & Windows']
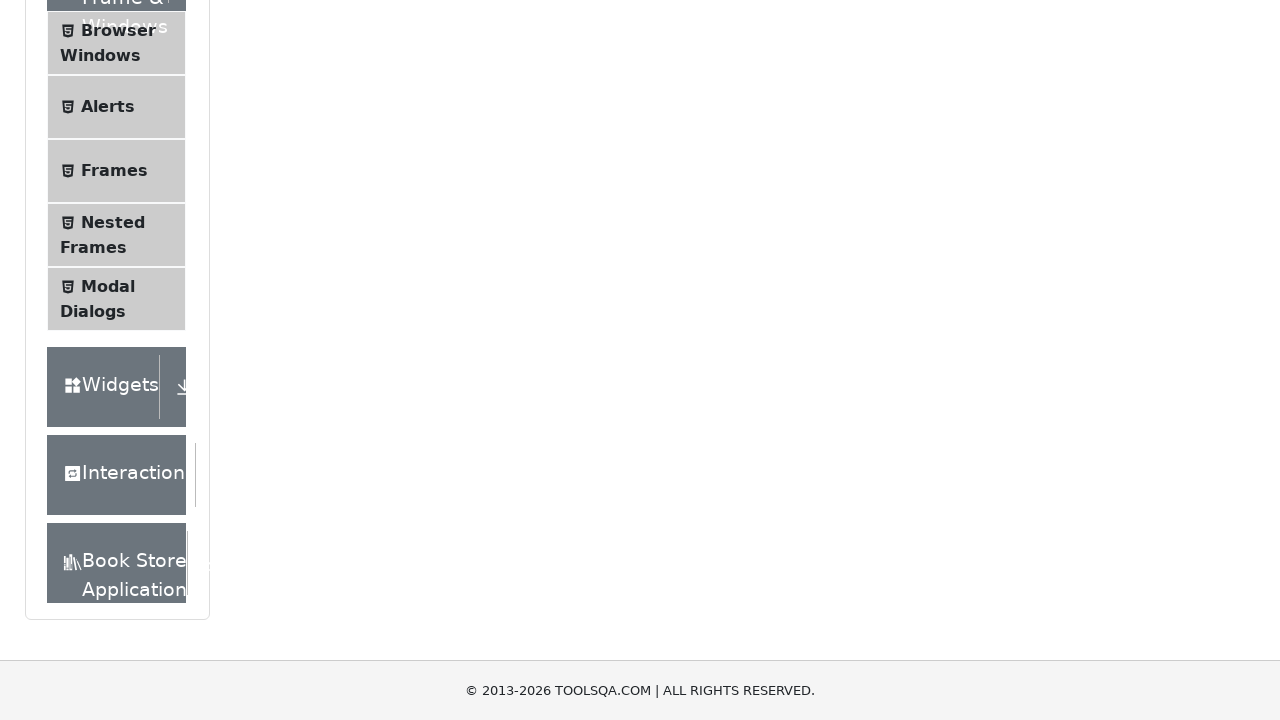

Clicked on 'Browser Windows' option in side menu at (118, 30) on xpath=//span[text()='Browser Windows']
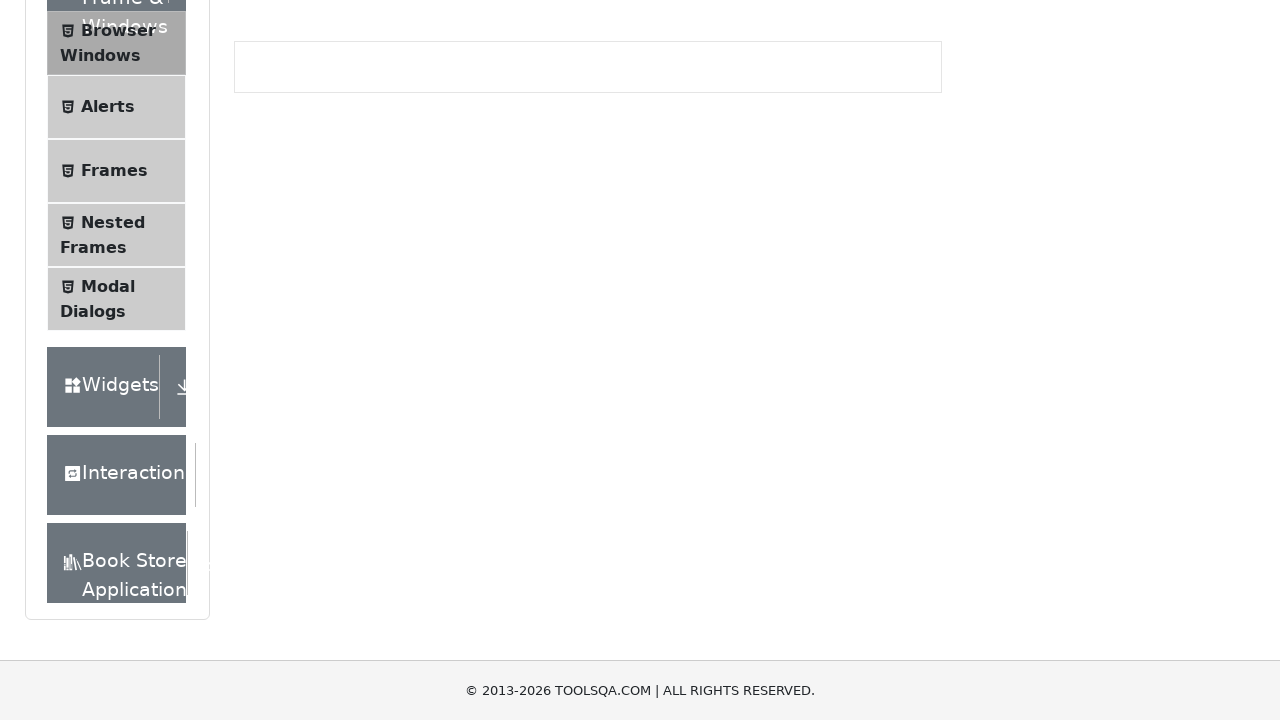

Scrolled down 500px to view content
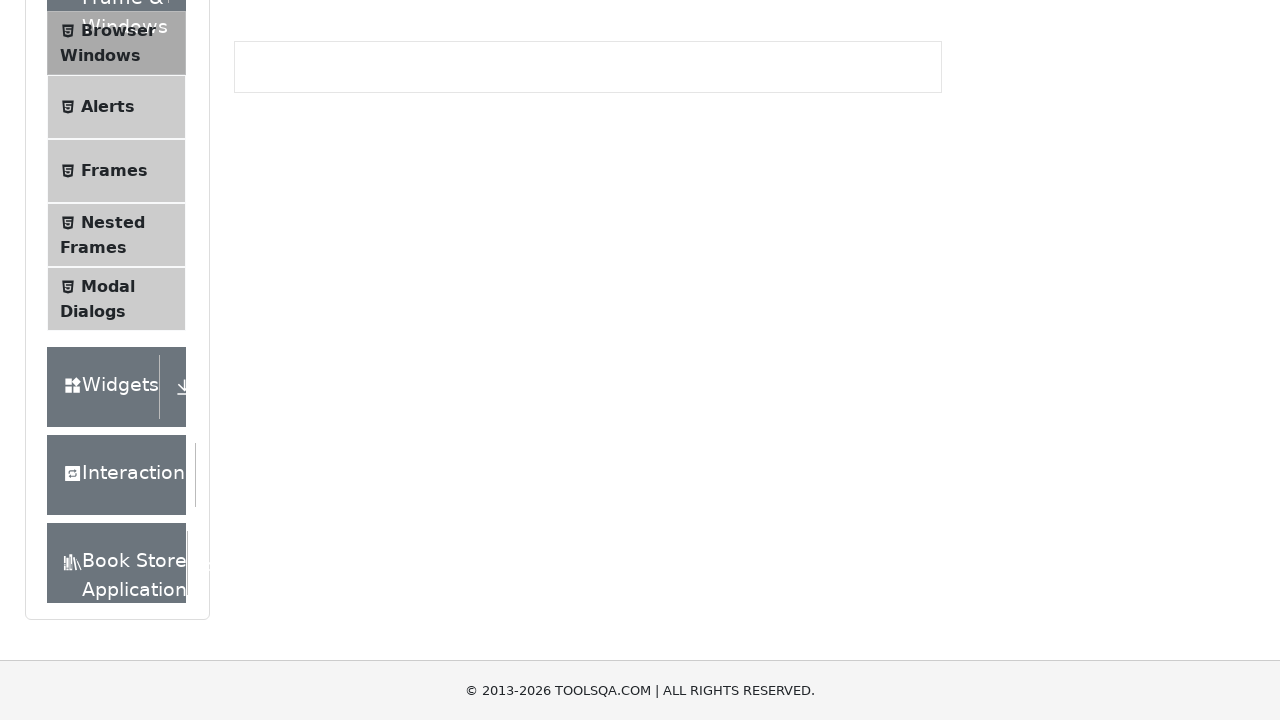

Clicked button to open new browser window at (298, 304) on #windowButton
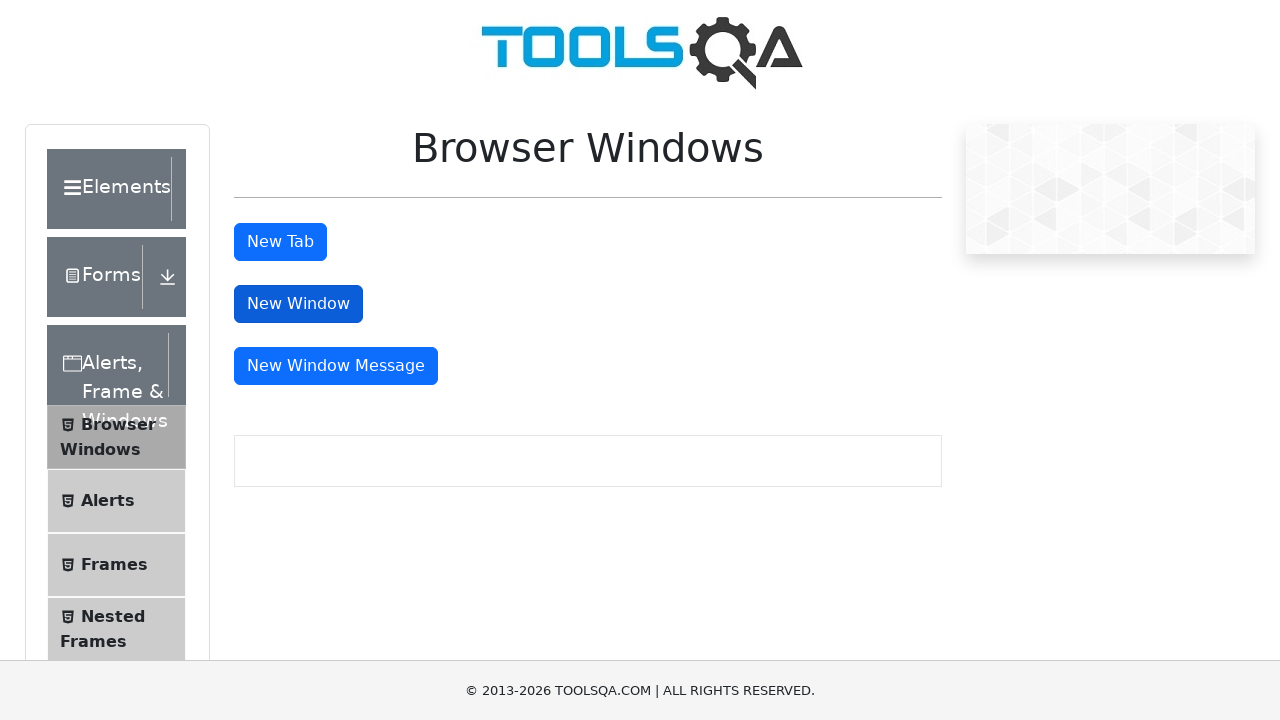

New window loaded and ready
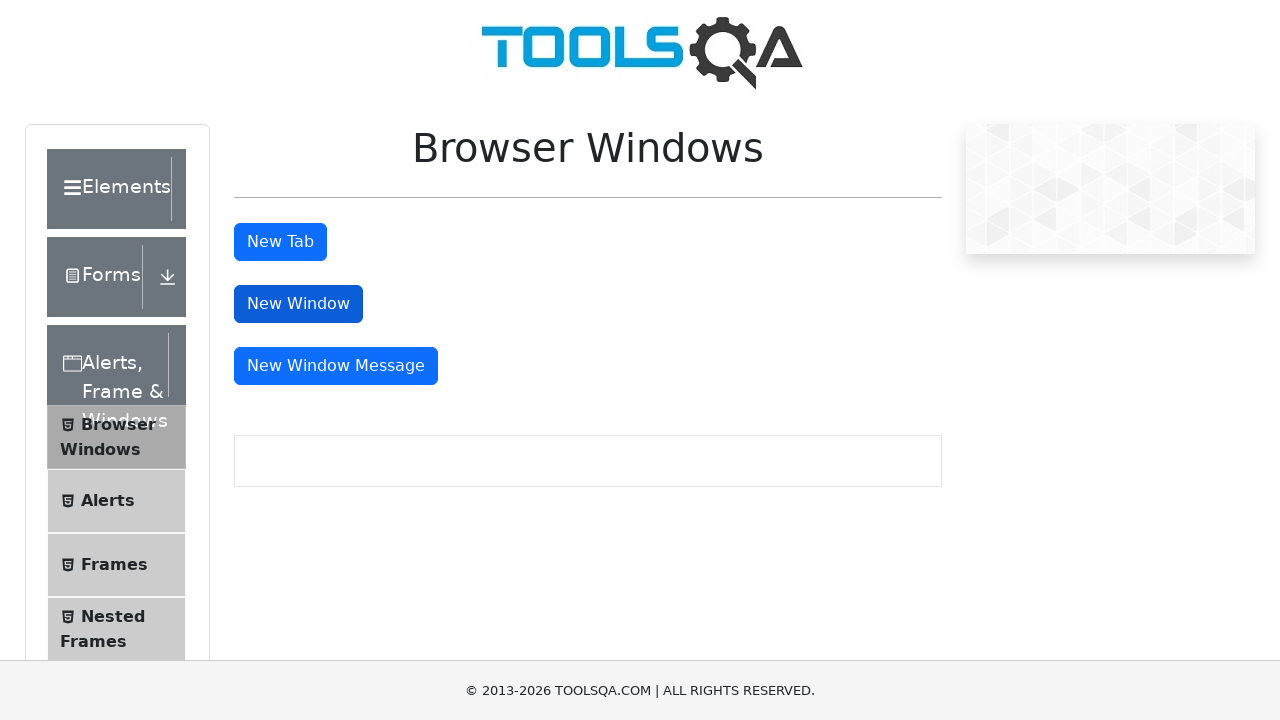

Verified heading in new window: 'This is a sample page'
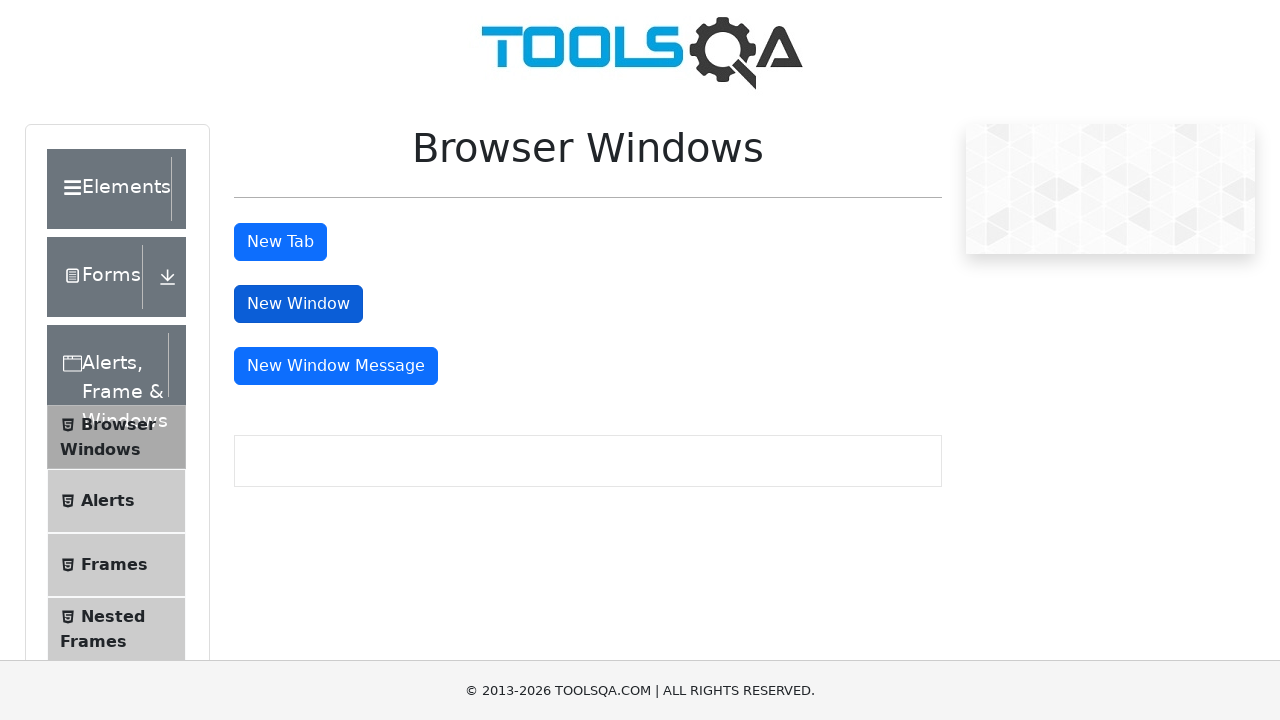

Closed the new browser window
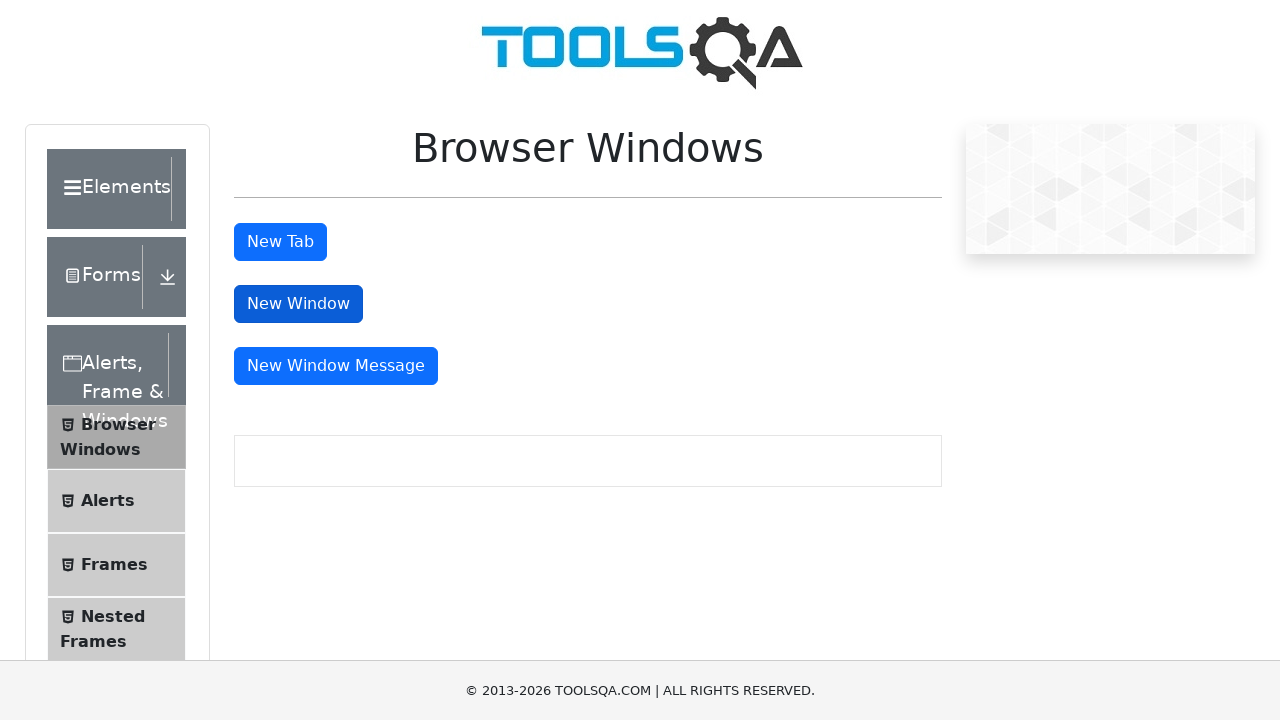

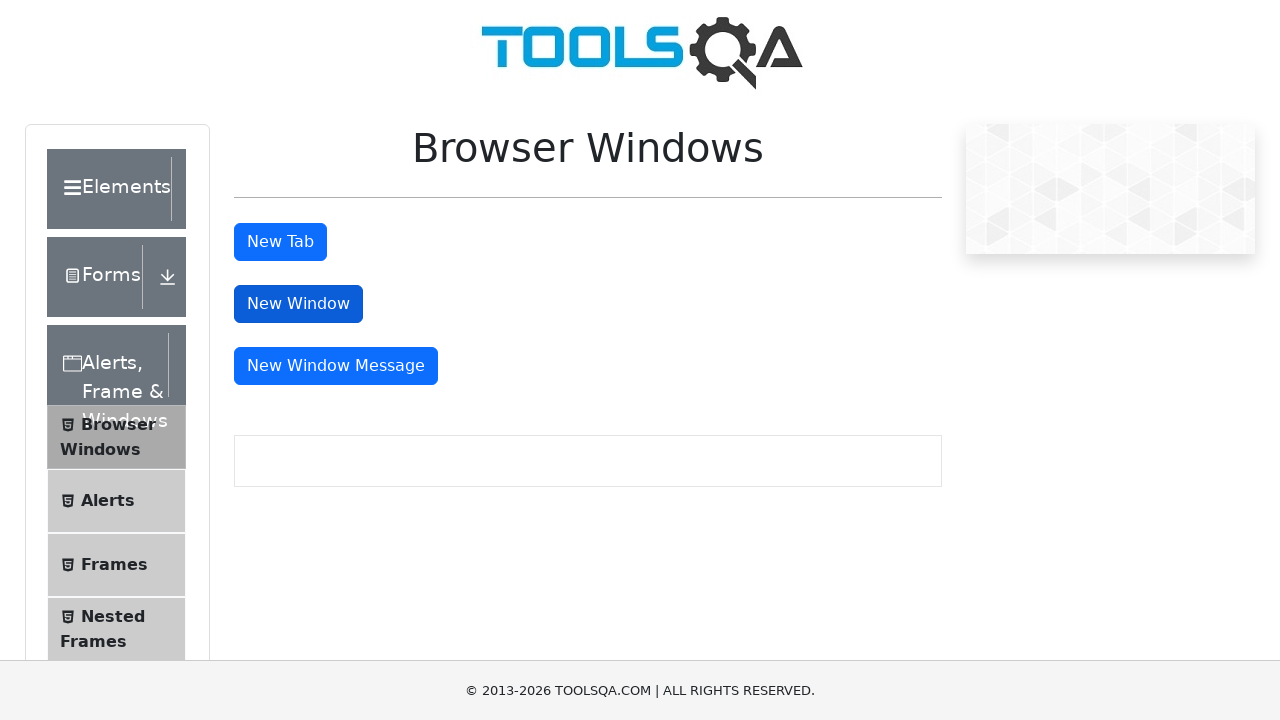